Tests drag and drop functionality on jQuery UI's droppable demo page by dragging an element onto a drop target within an iframe, then navigates to the Resizable demo via a link click.

Starting URL: https://jqueryui.com/droppable/

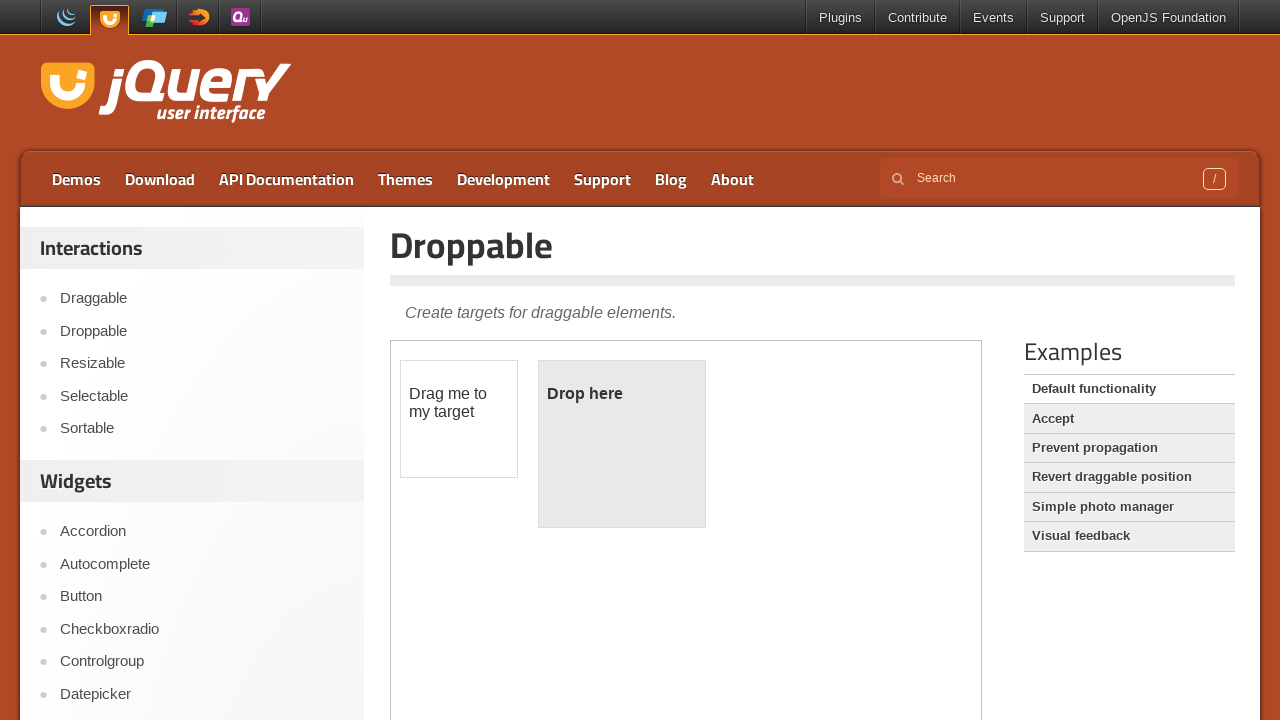

Located the demo iframe
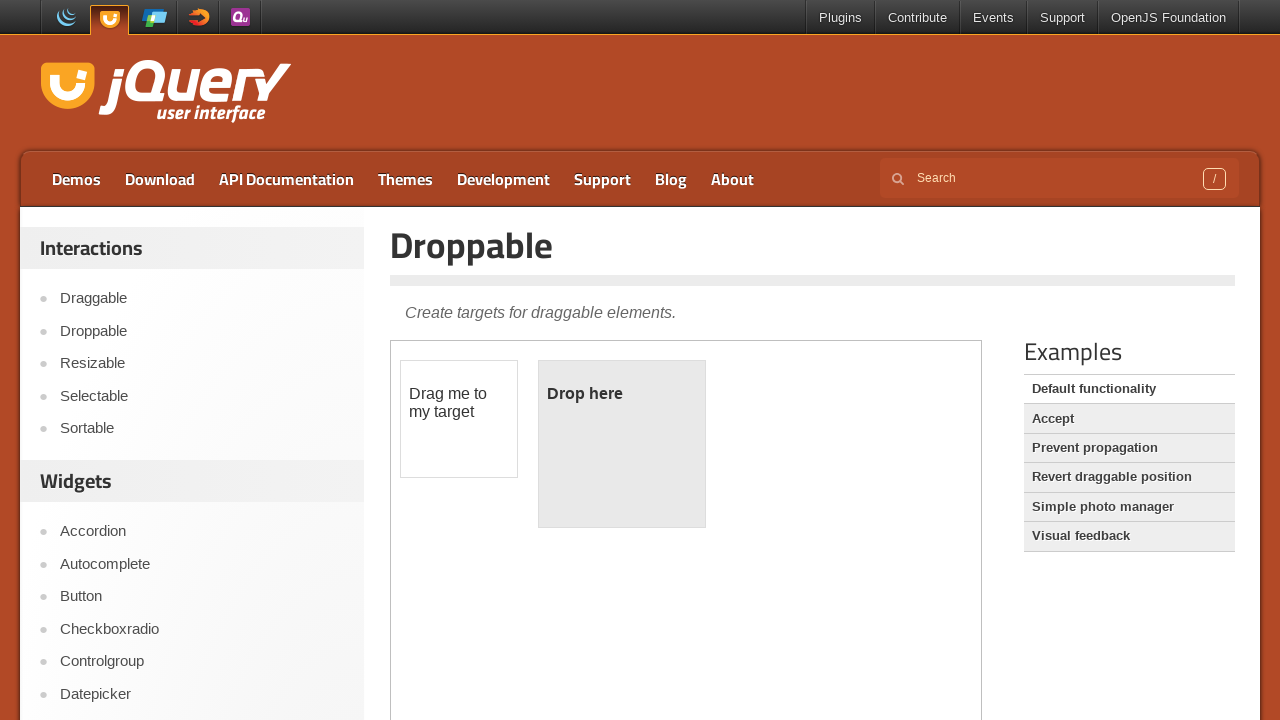

Located the draggable element within the iframe
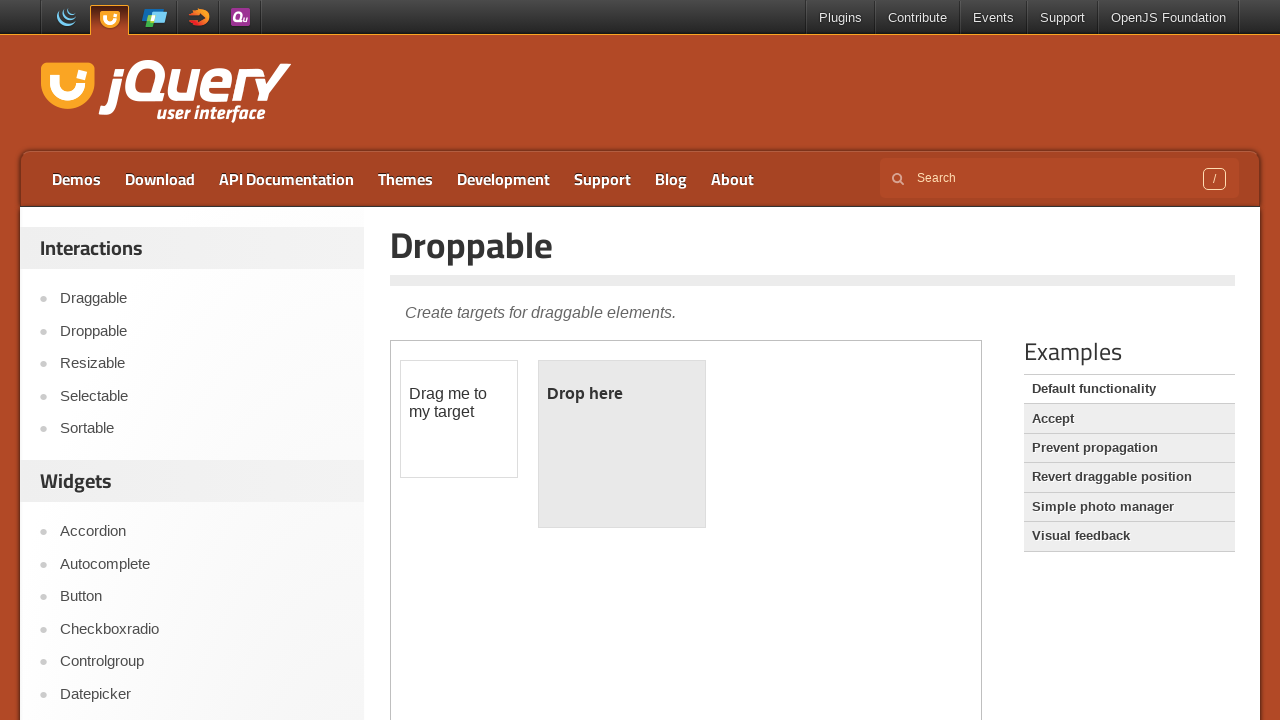

Located the droppable target element within the iframe
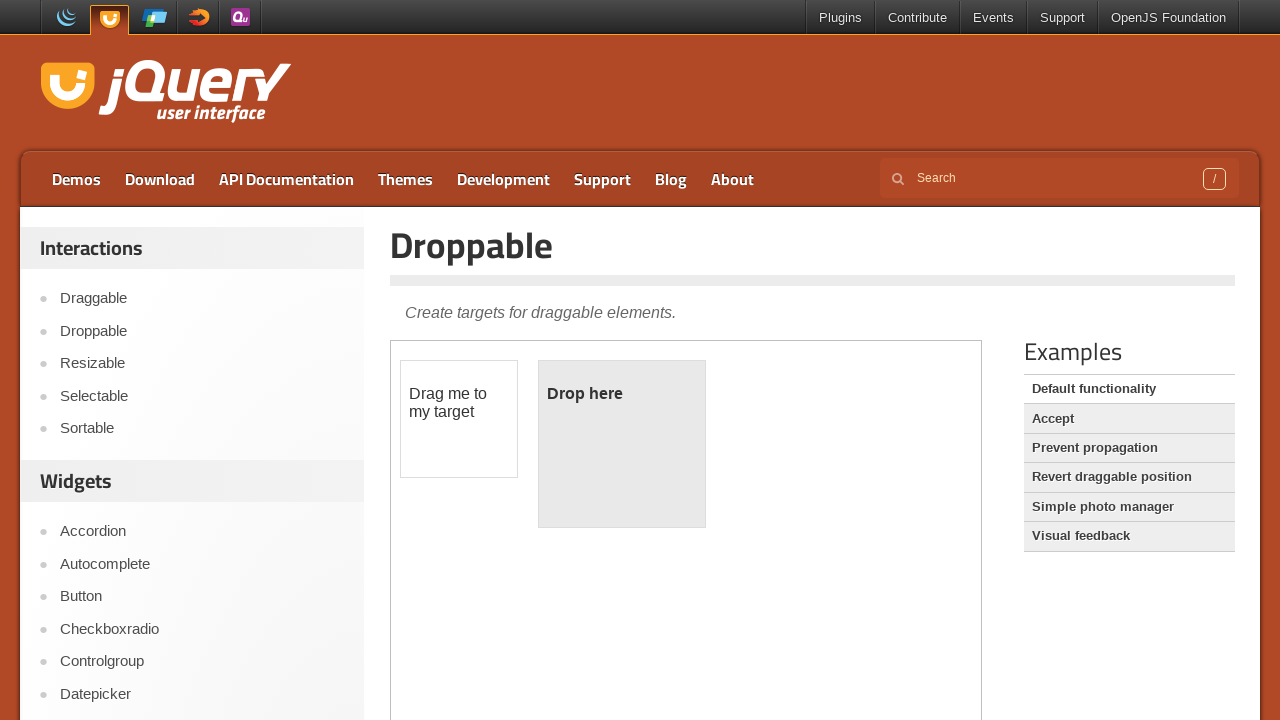

Dragged the draggable element onto the droppable target at (622, 444)
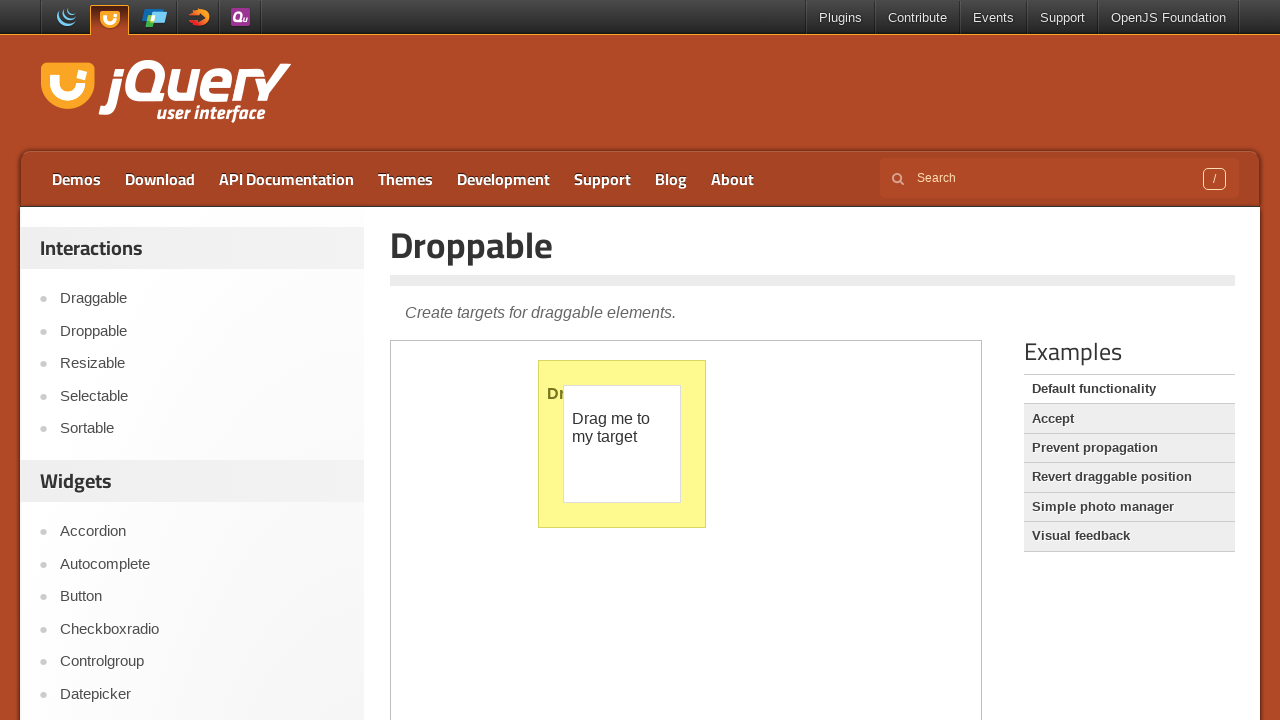

Clicked on the Resizable link to navigate to the Resizable demo at (202, 364) on text=Resizable
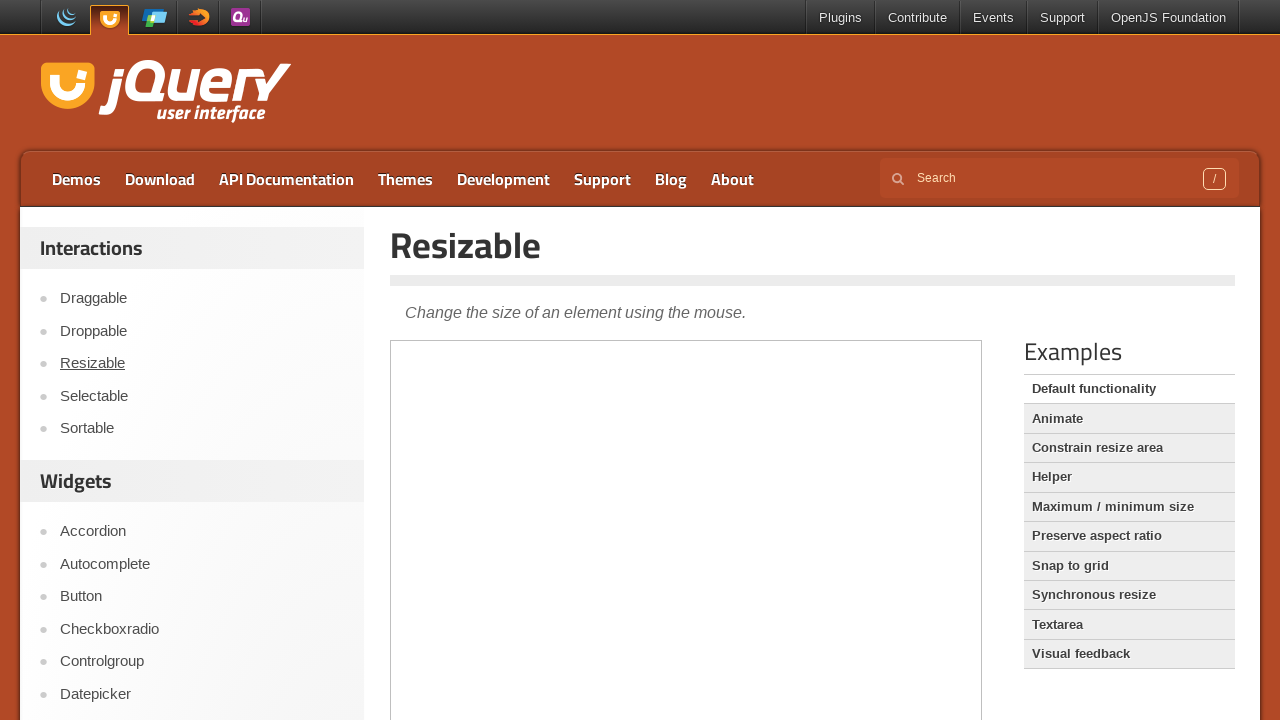

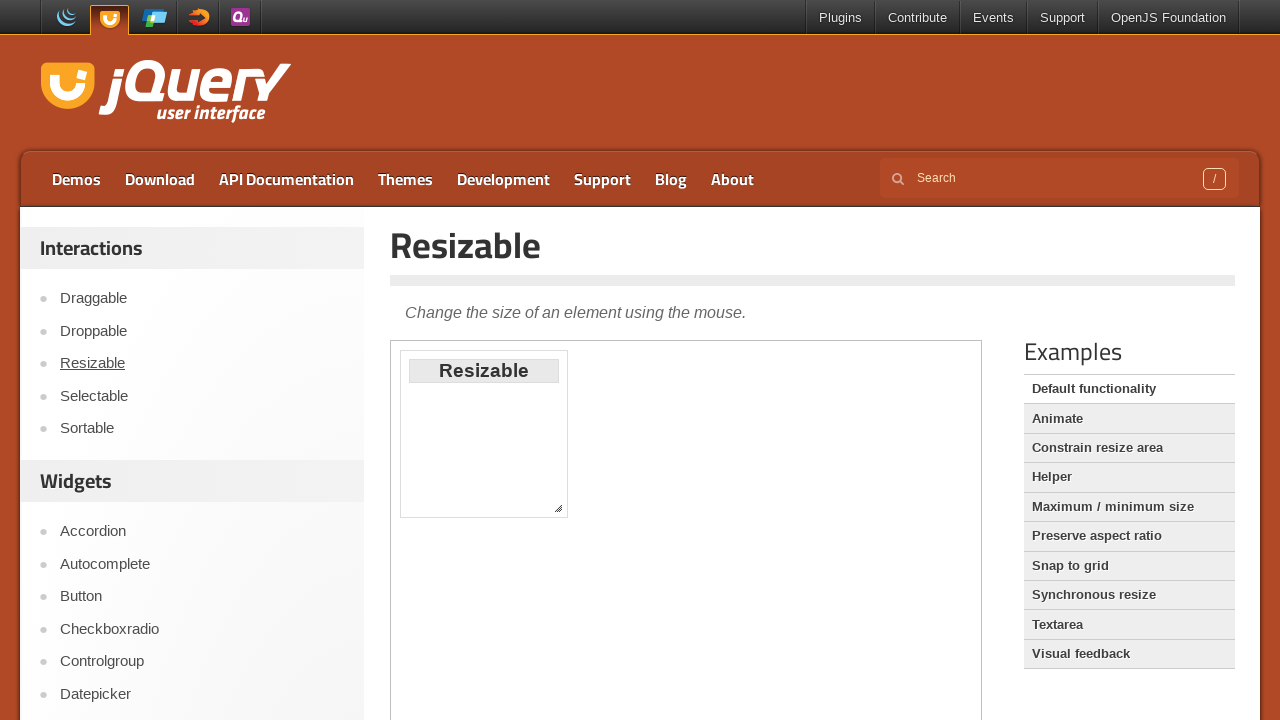